Tests click and hold interaction on a circle element by pressing and holding it for a duration, then releasing it on a press-and-hold demo page.

Starting URL: https://www.kirupa.com/html5/press_and_hold.htm

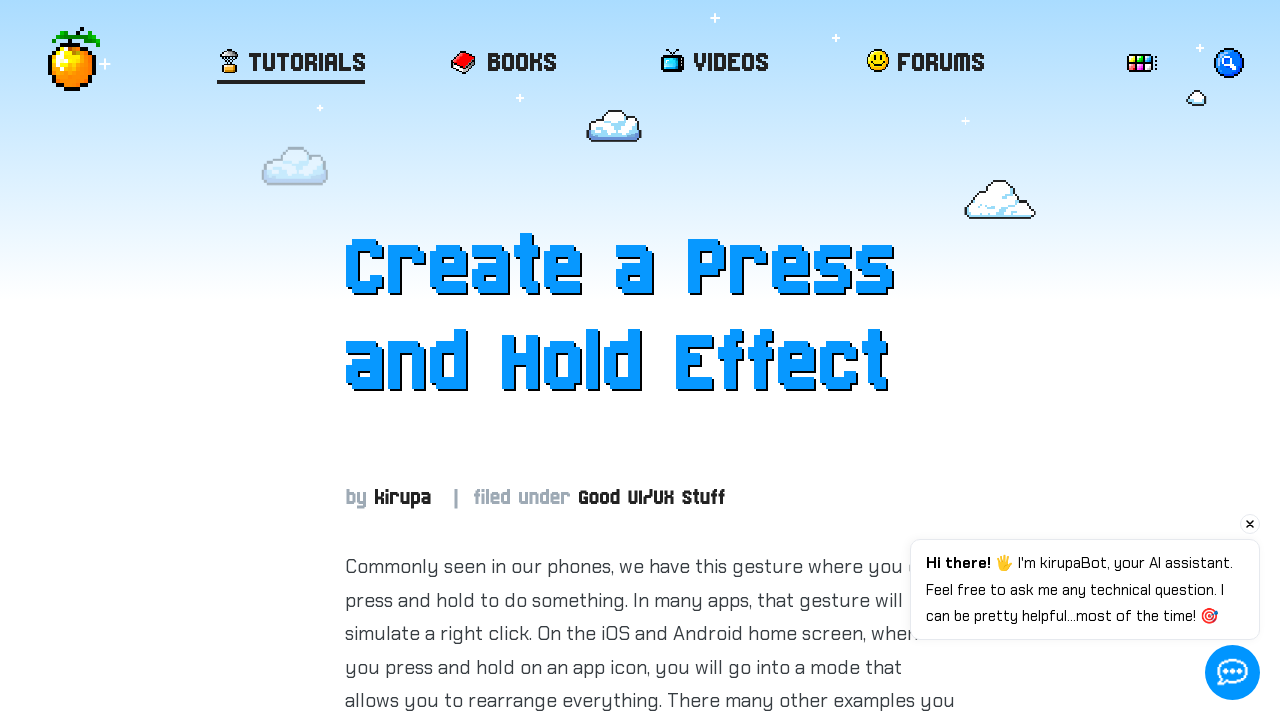

Located the circle element with ID 'item'
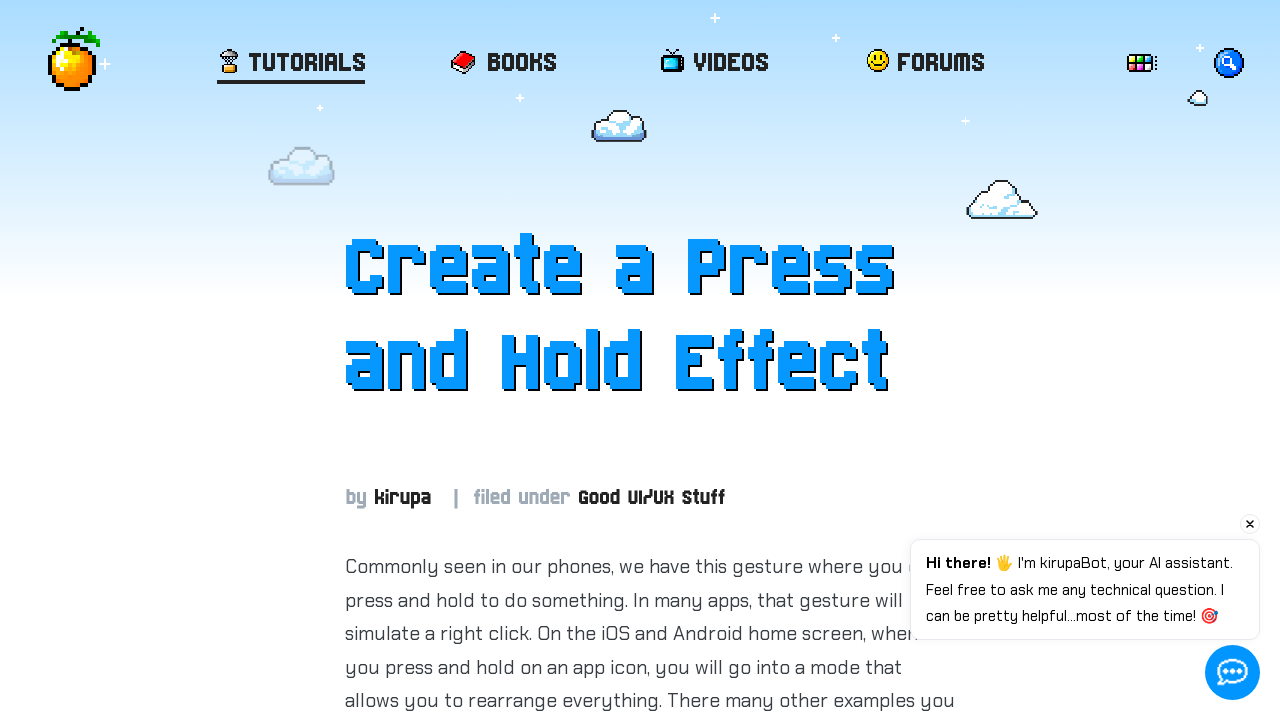

Circle element is now visible
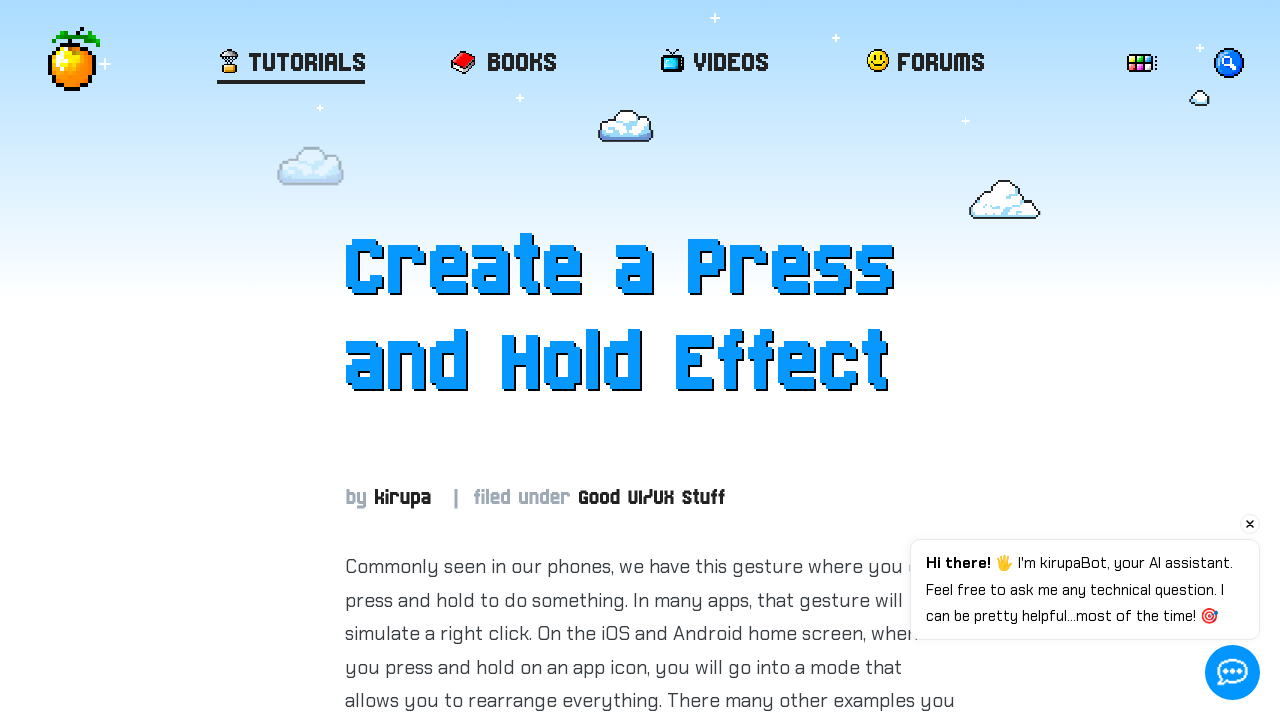

Hovered over the circle element at (650, 361) on #item
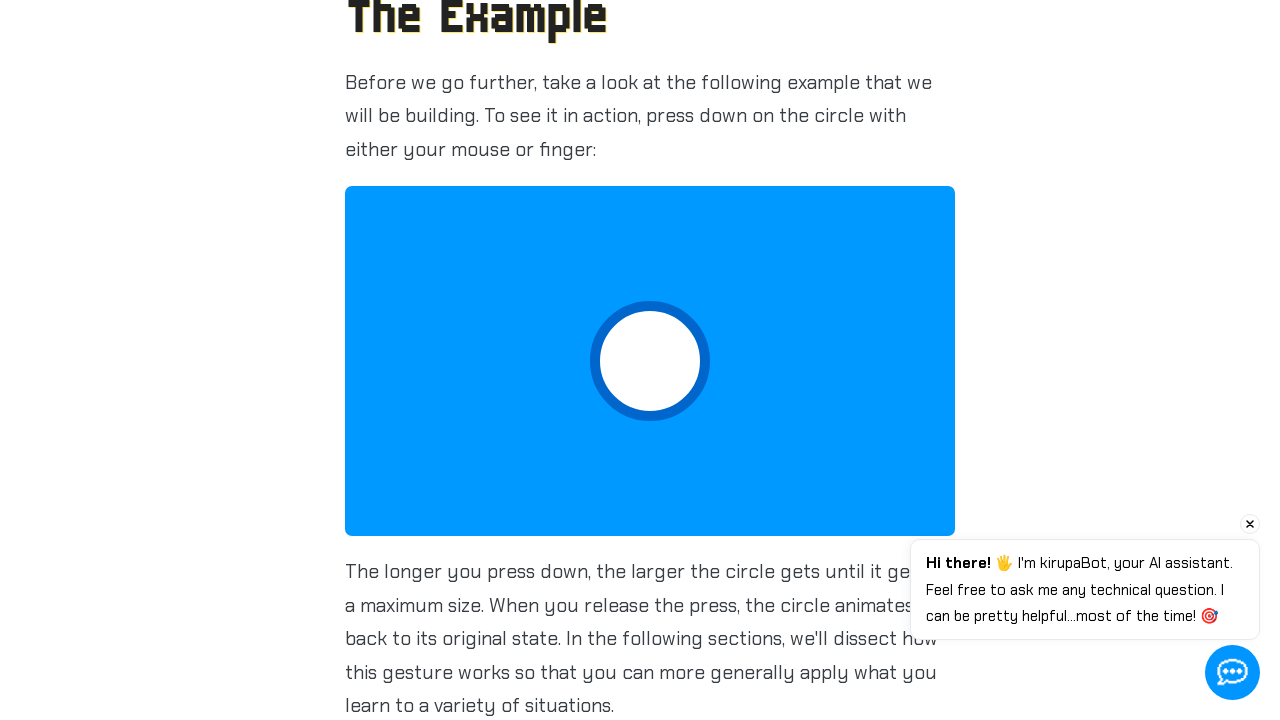

Pressed and held the mouse button on the circle at (650, 361)
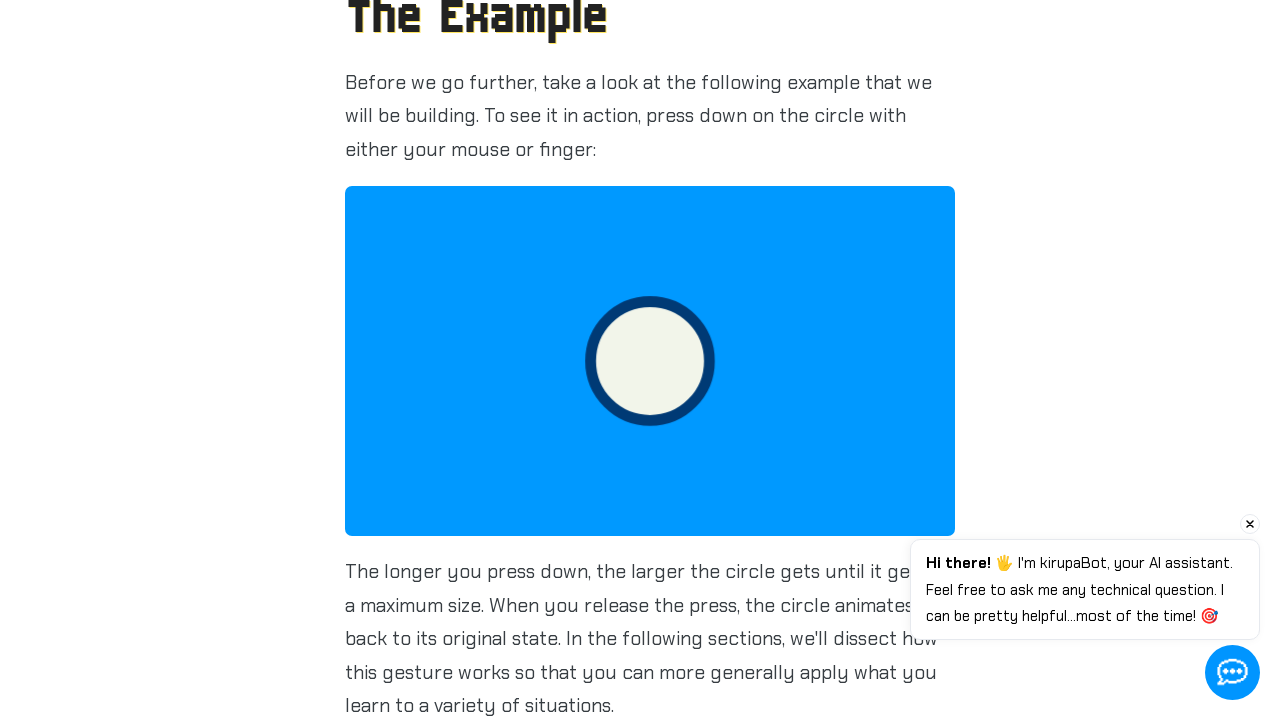

Held the mouse button down for 3 seconds
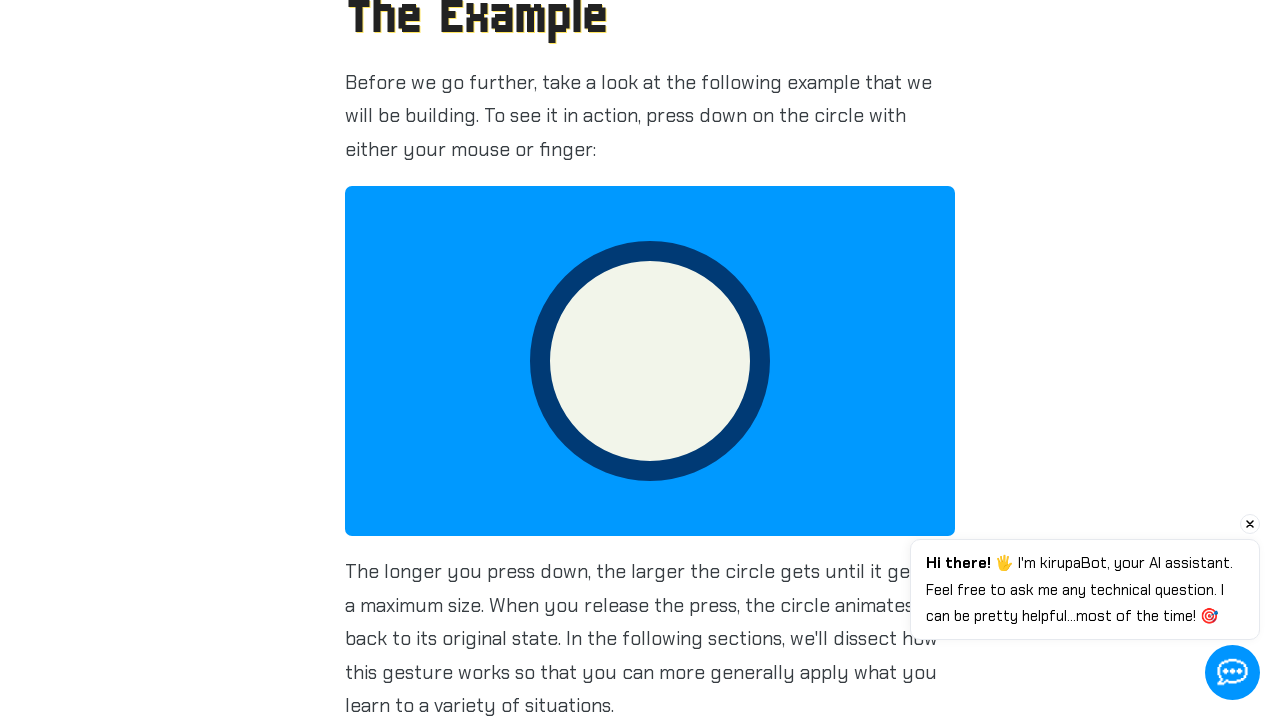

Released the mouse button to complete the press-and-hold action at (650, 361)
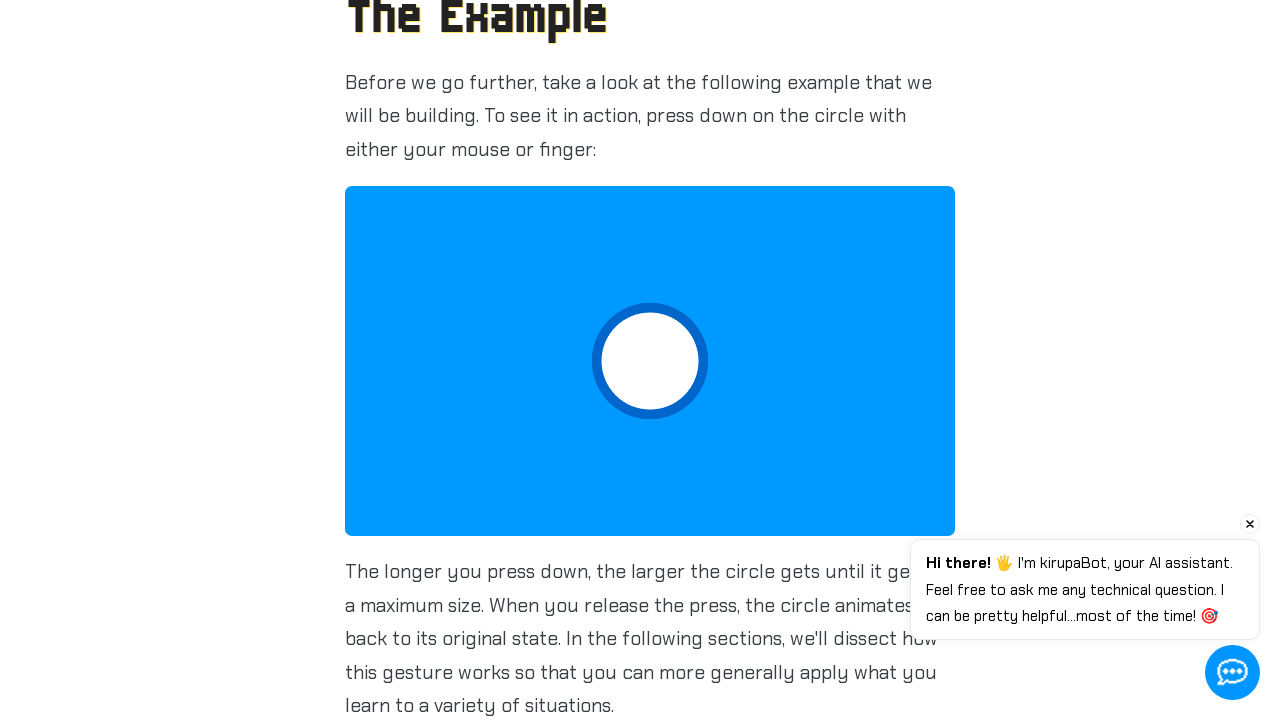

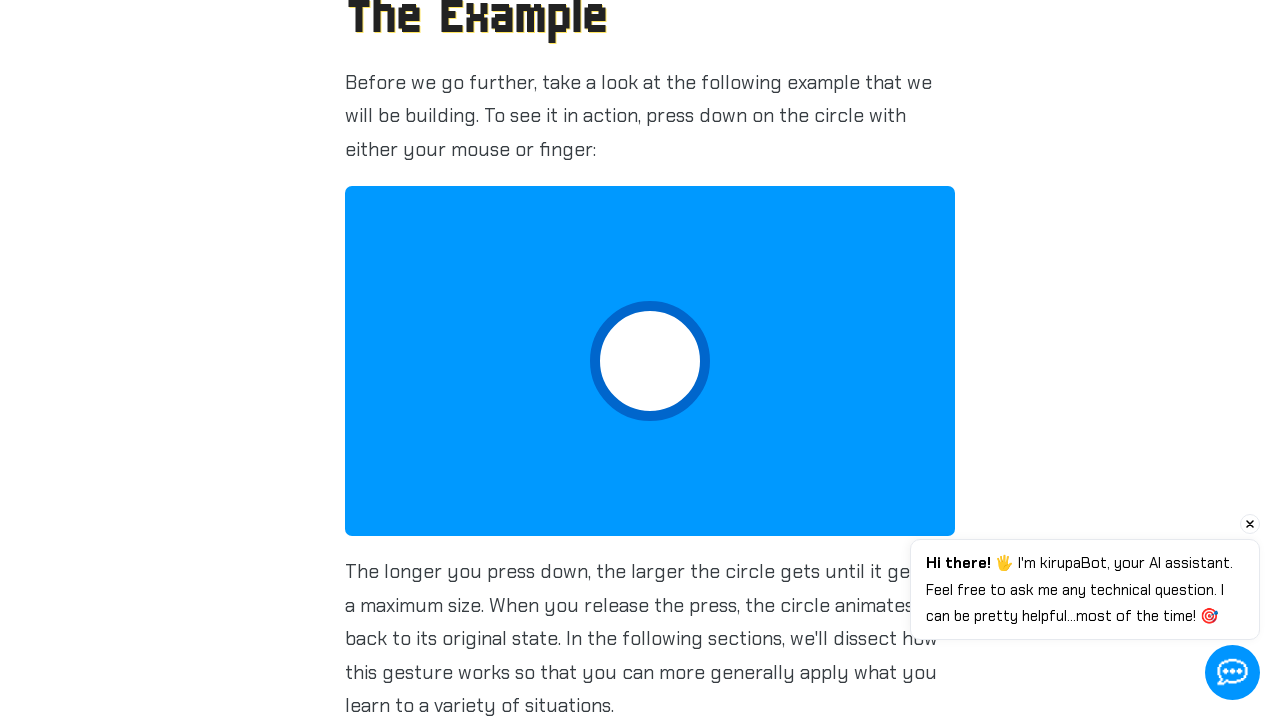